Tests the add/remove elements functionality by clicking the "Add Element" button 5 times and verifying that Delete buttons are created

Starting URL: http://the-internet.herokuapp.com/add_remove_elements/

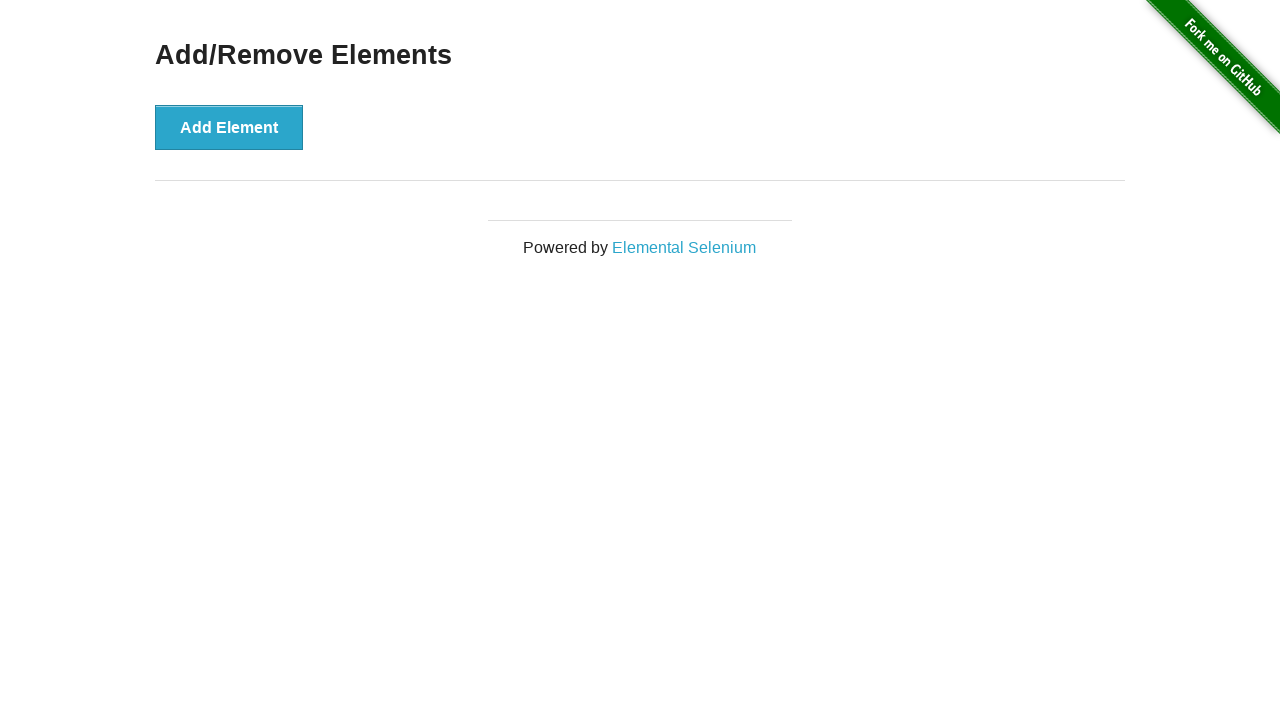

Navigated to add/remove elements page
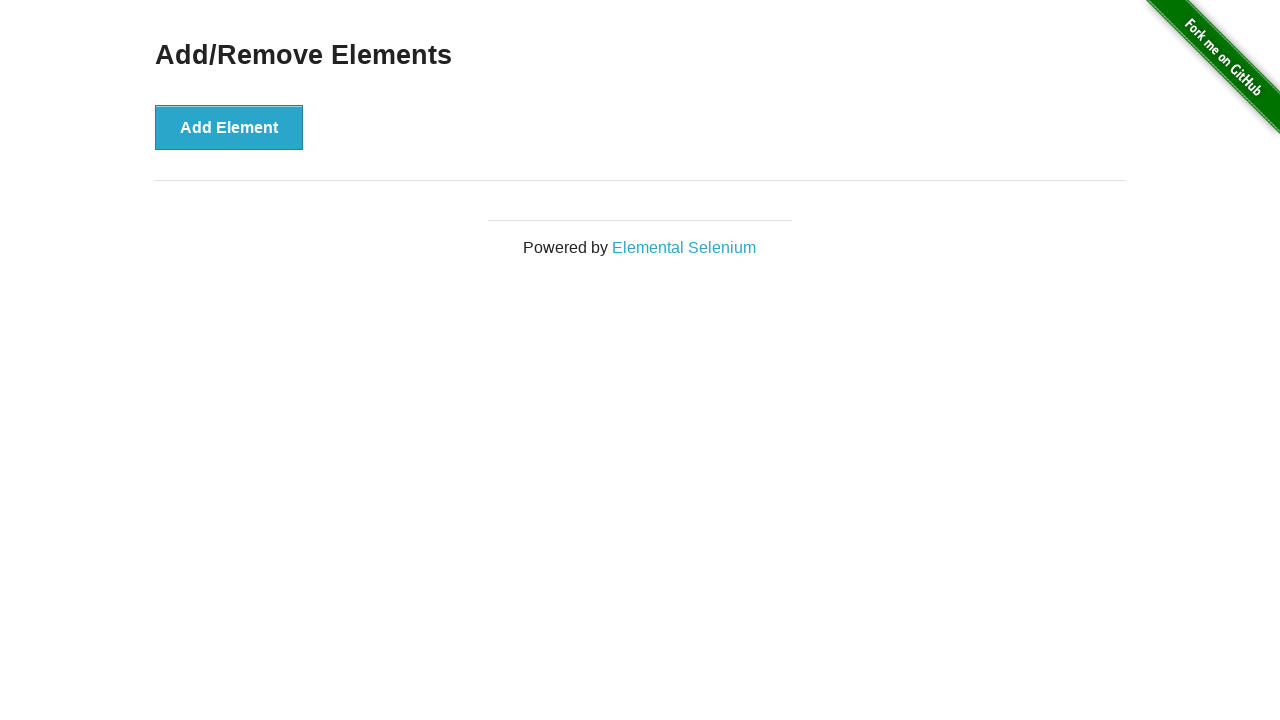

Clicked 'Add Element' button at (229, 127) on xpath=//button[text()="Add Element"]
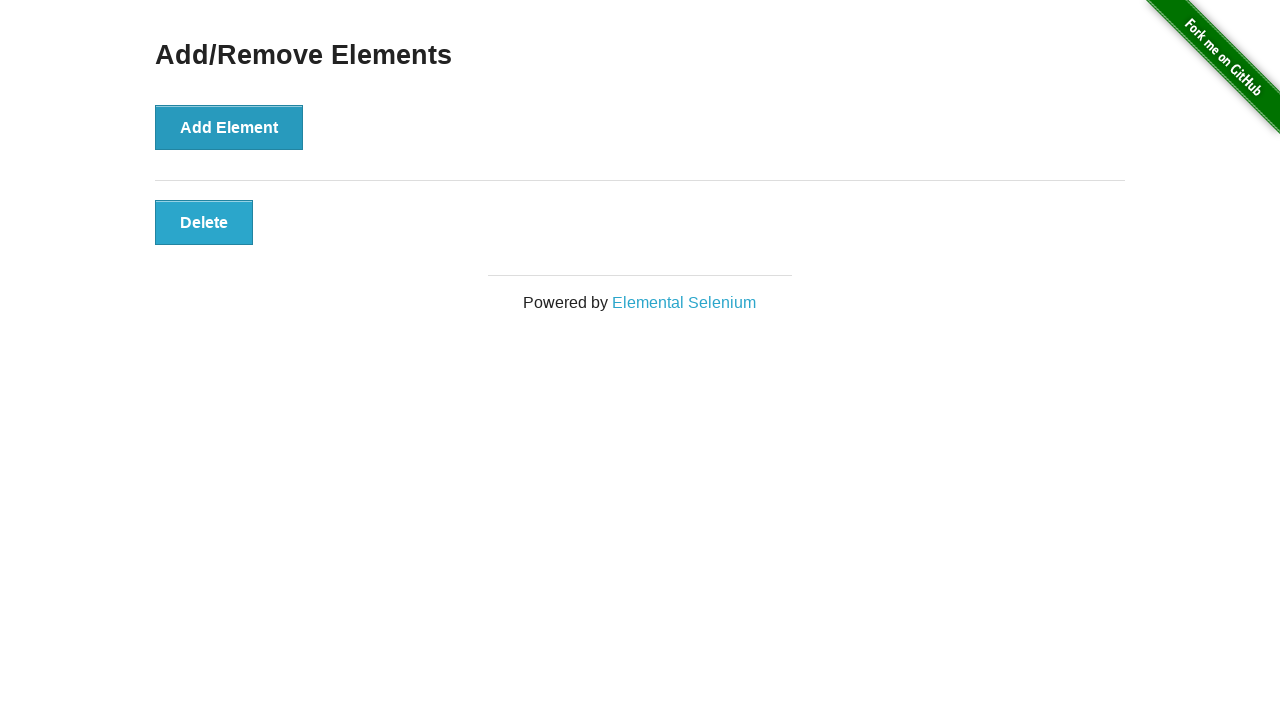

Clicked 'Add Element' button at (229, 127) on xpath=//button[text()="Add Element"]
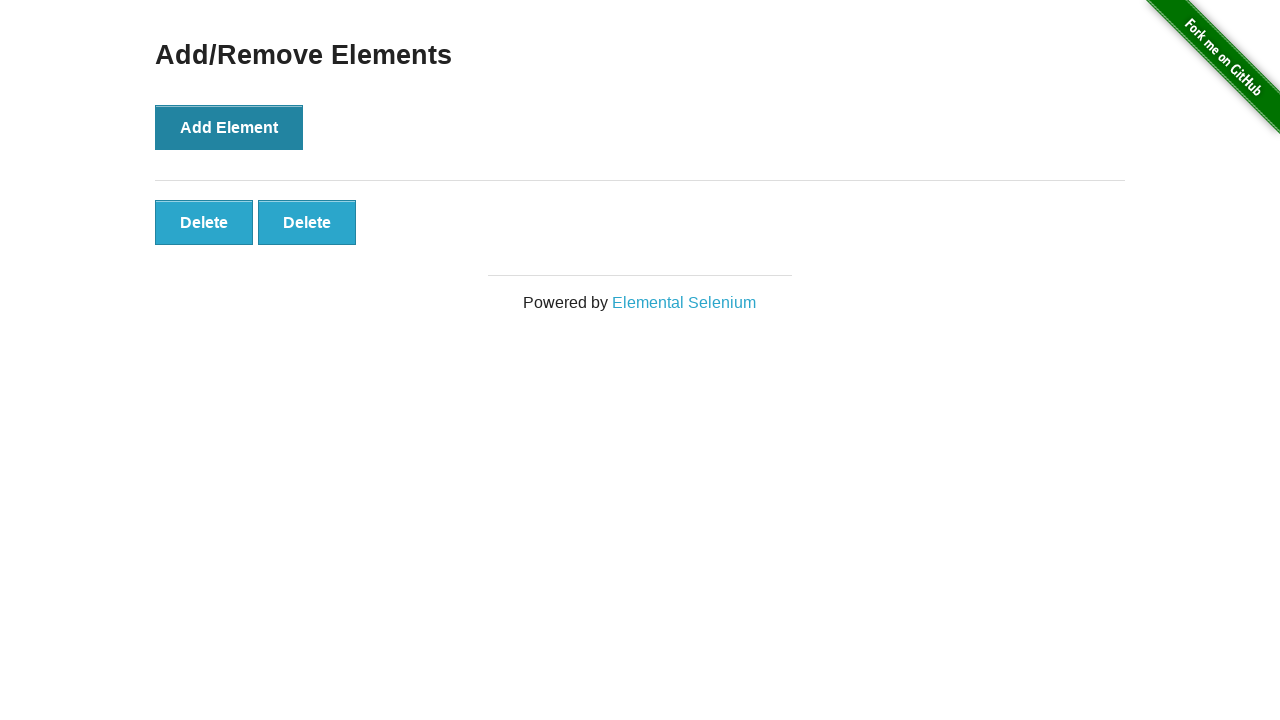

Clicked 'Add Element' button at (229, 127) on xpath=//button[text()="Add Element"]
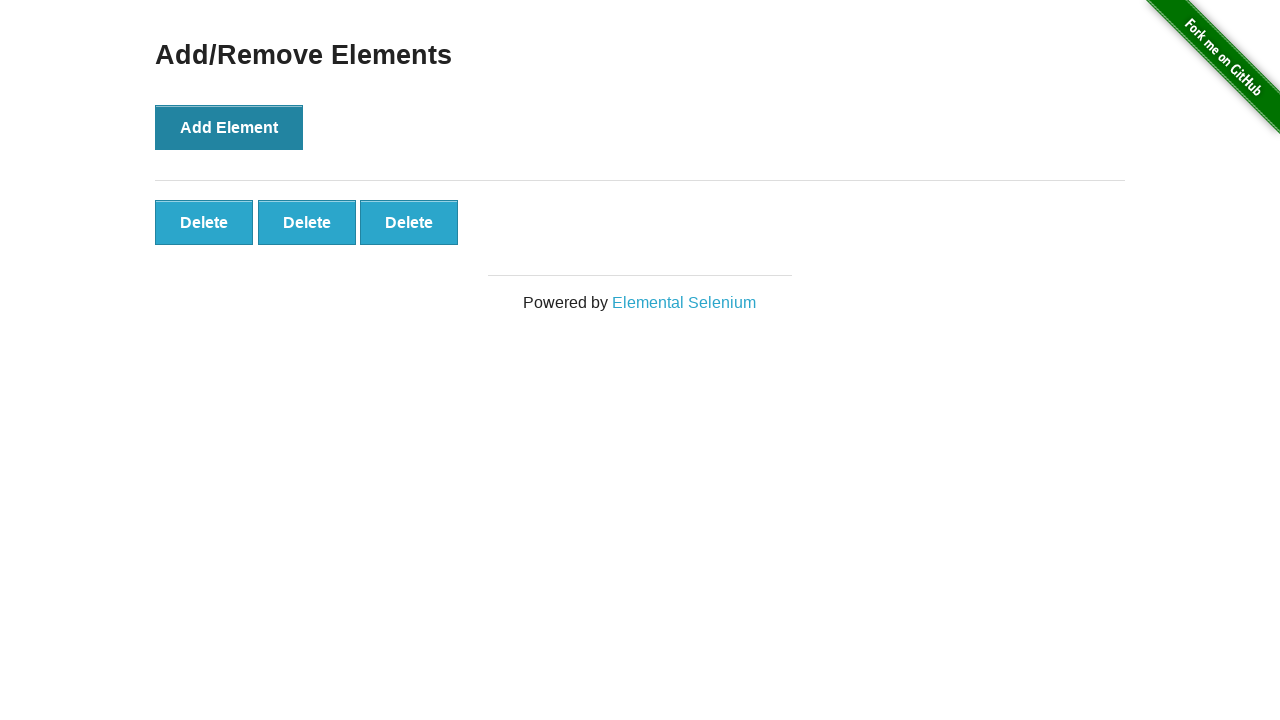

Clicked 'Add Element' button at (229, 127) on xpath=//button[text()="Add Element"]
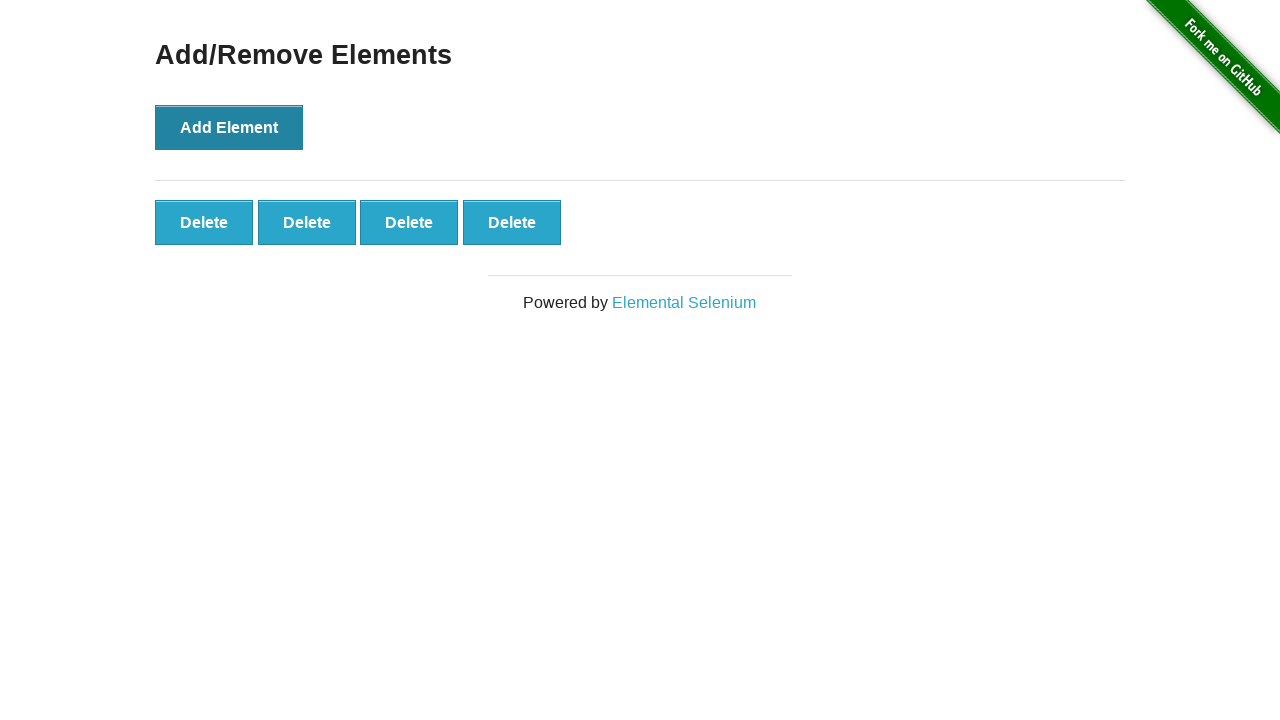

Clicked 'Add Element' button at (229, 127) on xpath=//button[text()="Add Element"]
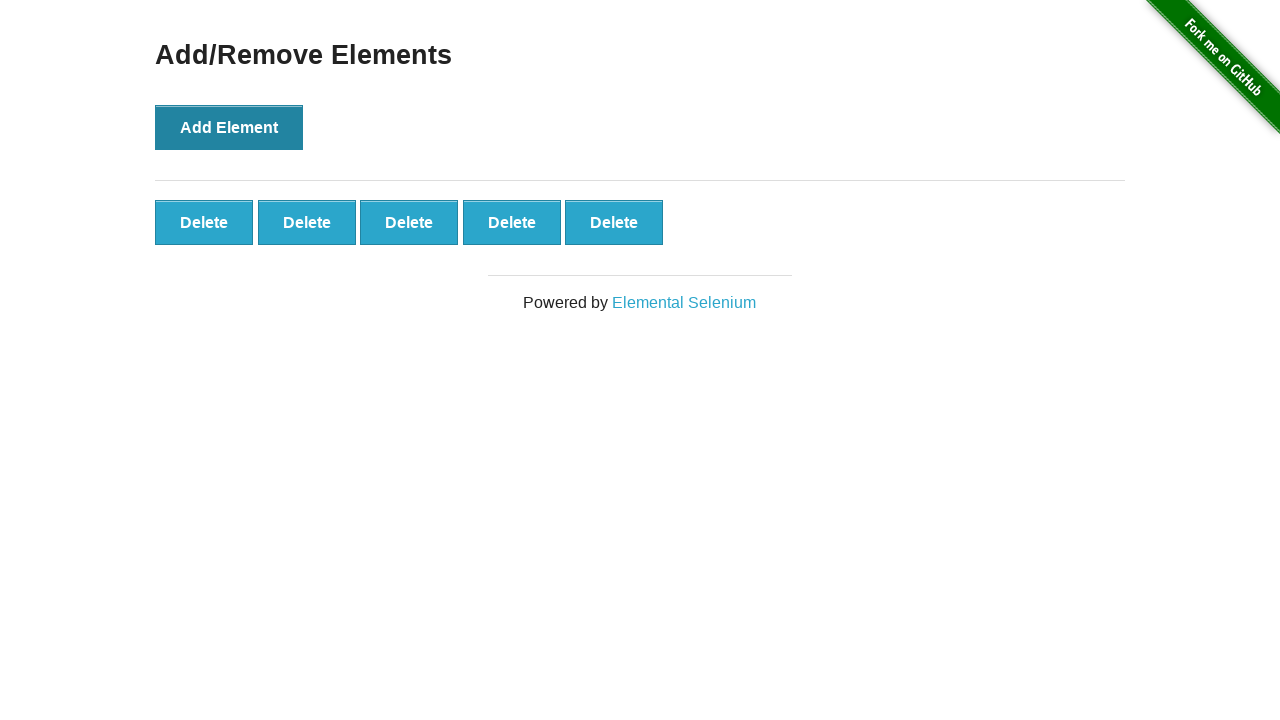

Delete buttons appeared on the page
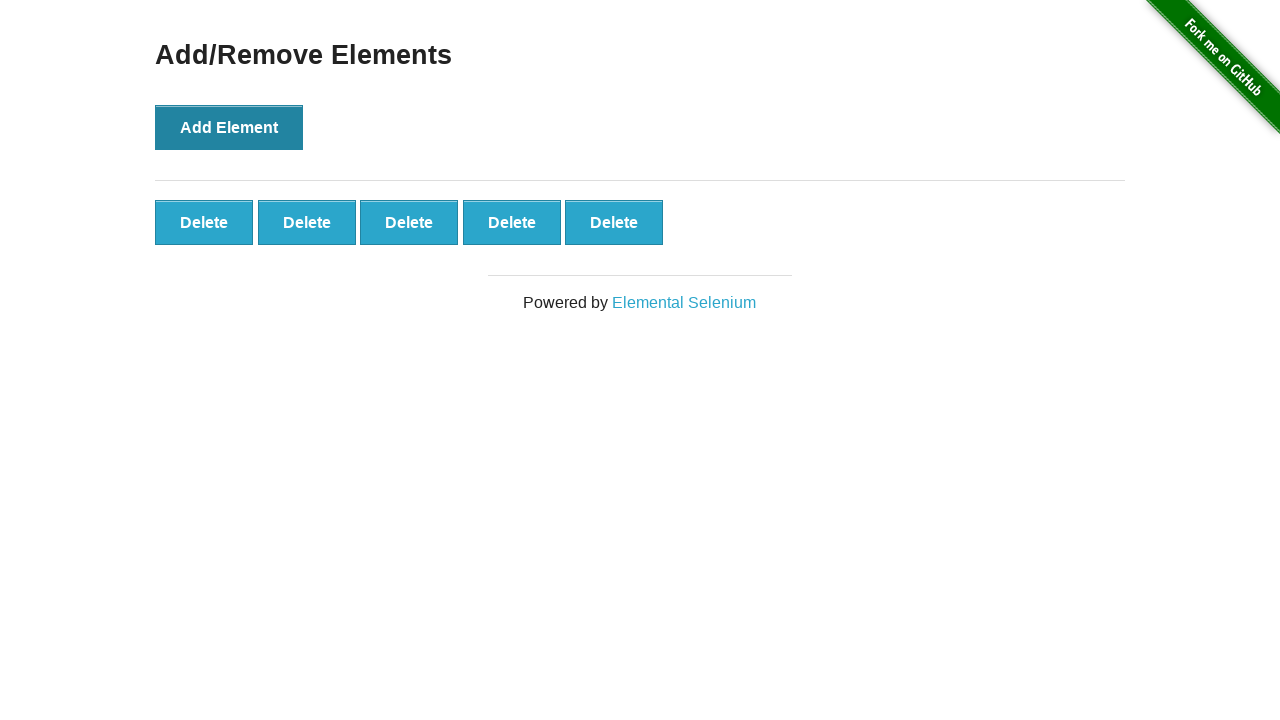

Located all Delete buttons on the page
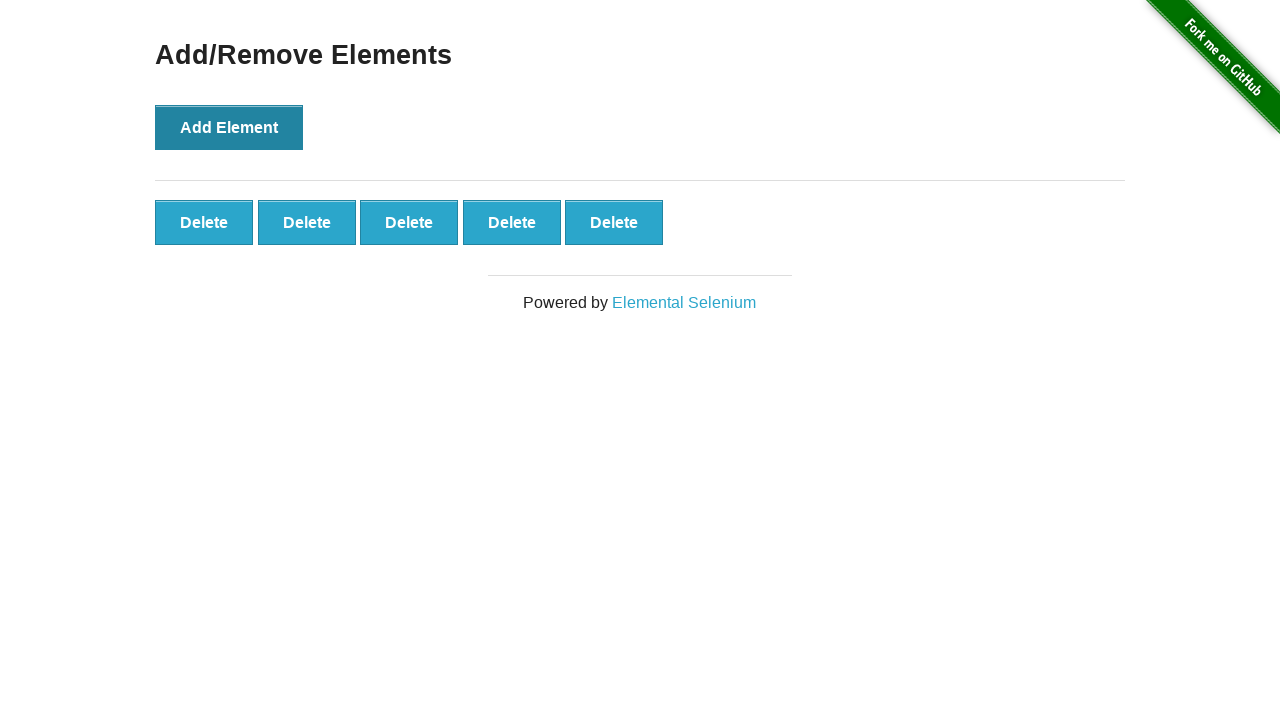

First Delete button is ready
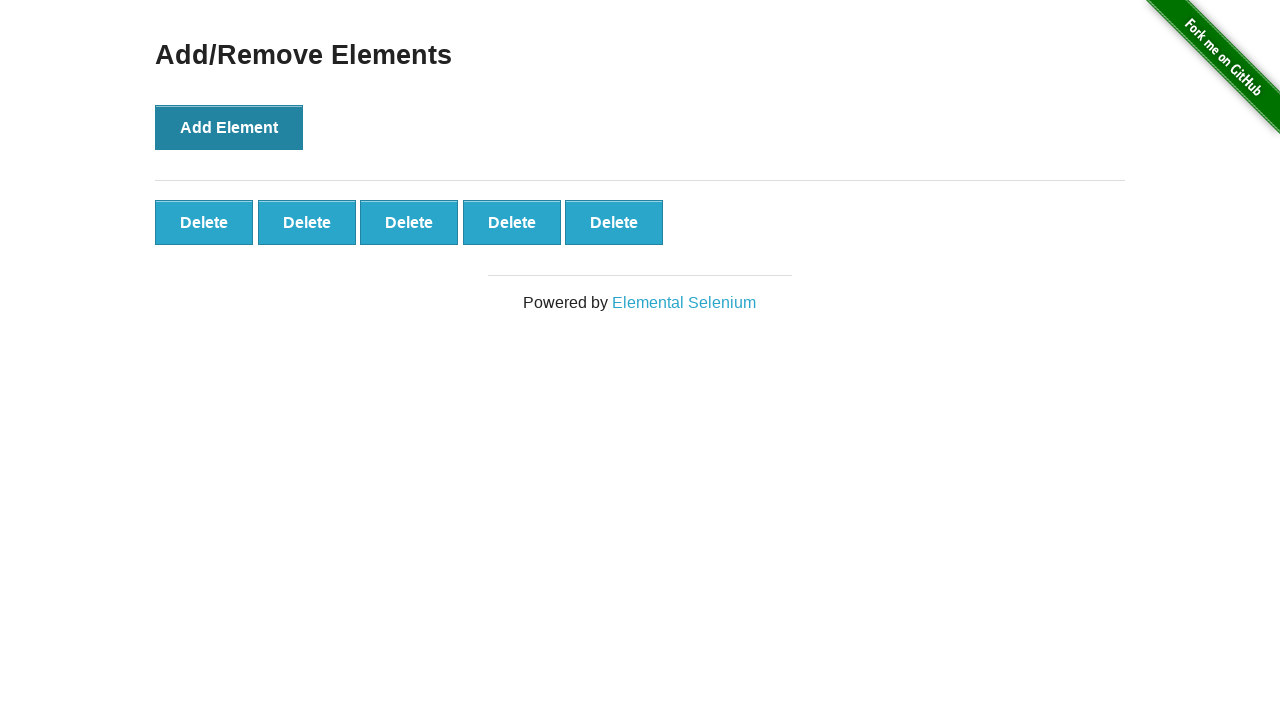

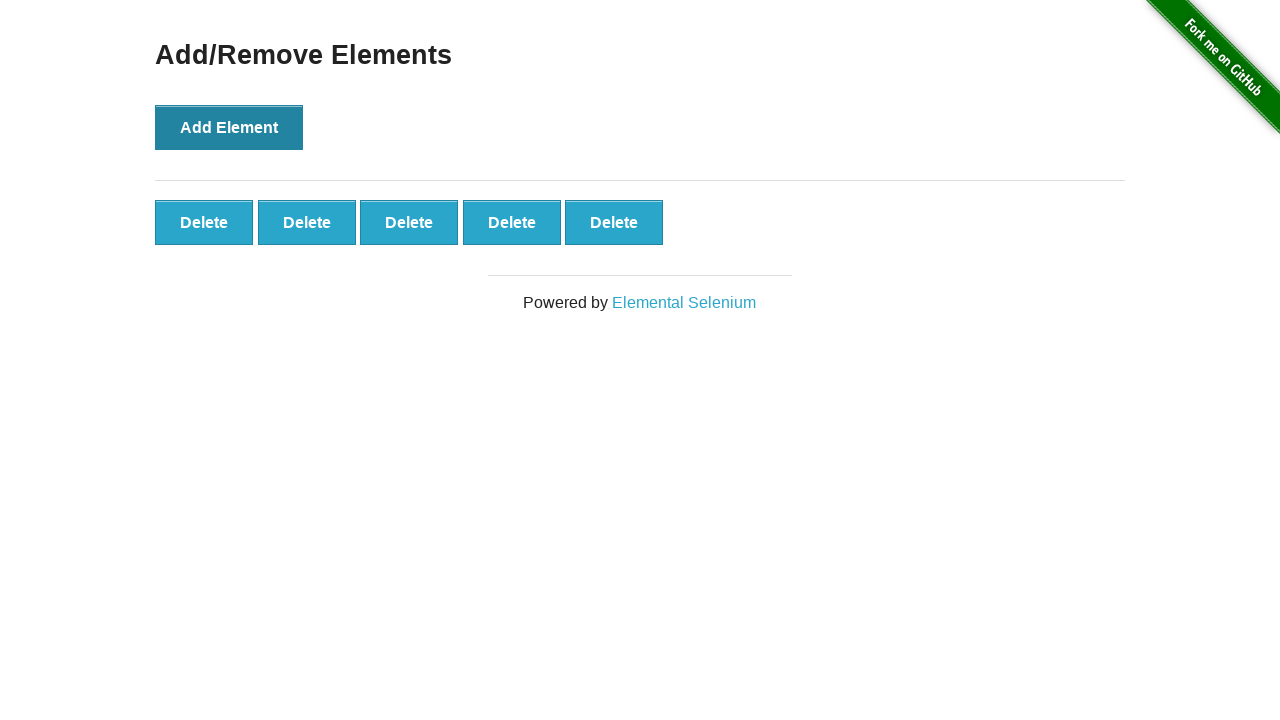